Tests the search functionality on a product offers page by searching for "Almond" and verifying the filtered results

Starting URL: https://rahulshettyacademy.com/seleniumPractise/#/offers

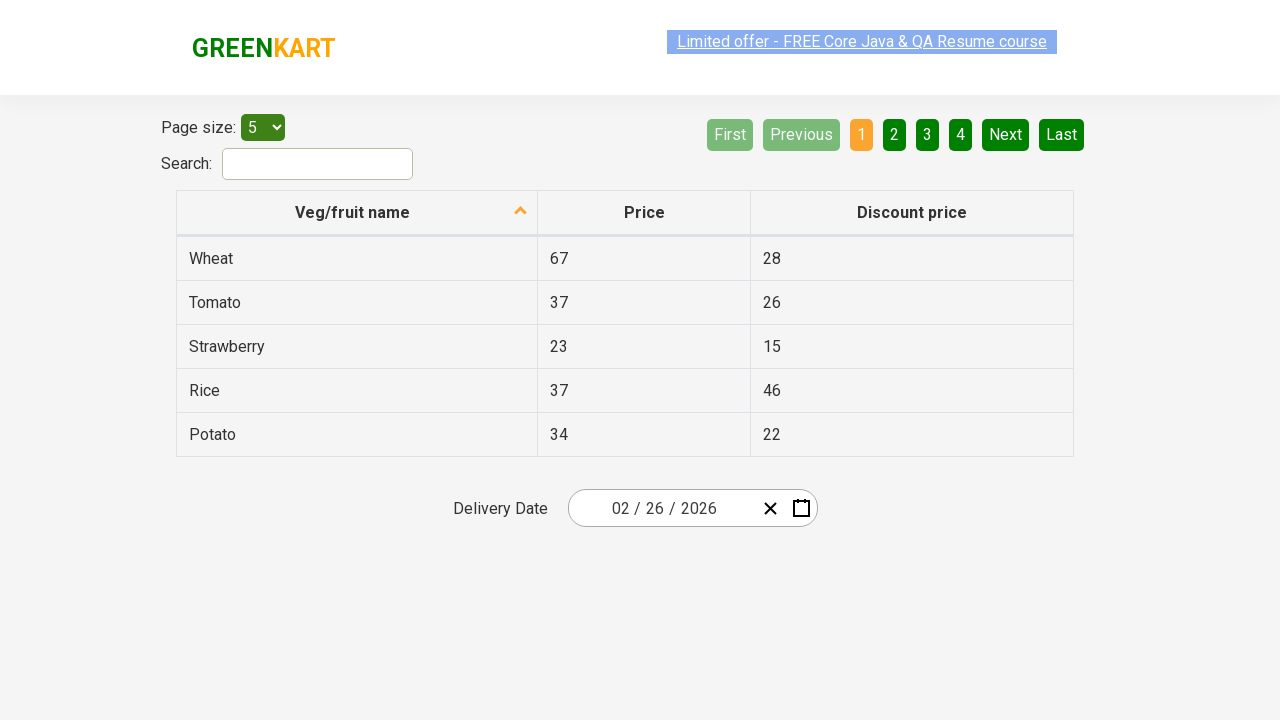

Filled search field with 'Almond' on #search-field
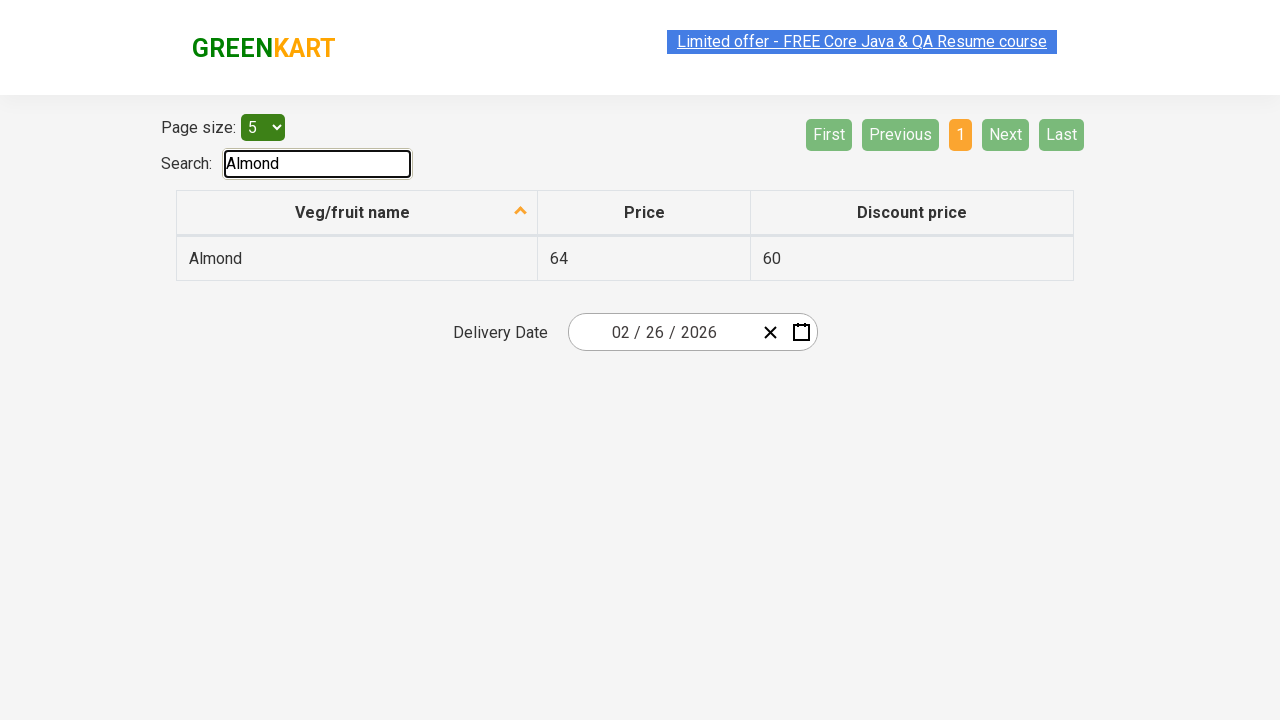

Waited for filter to apply
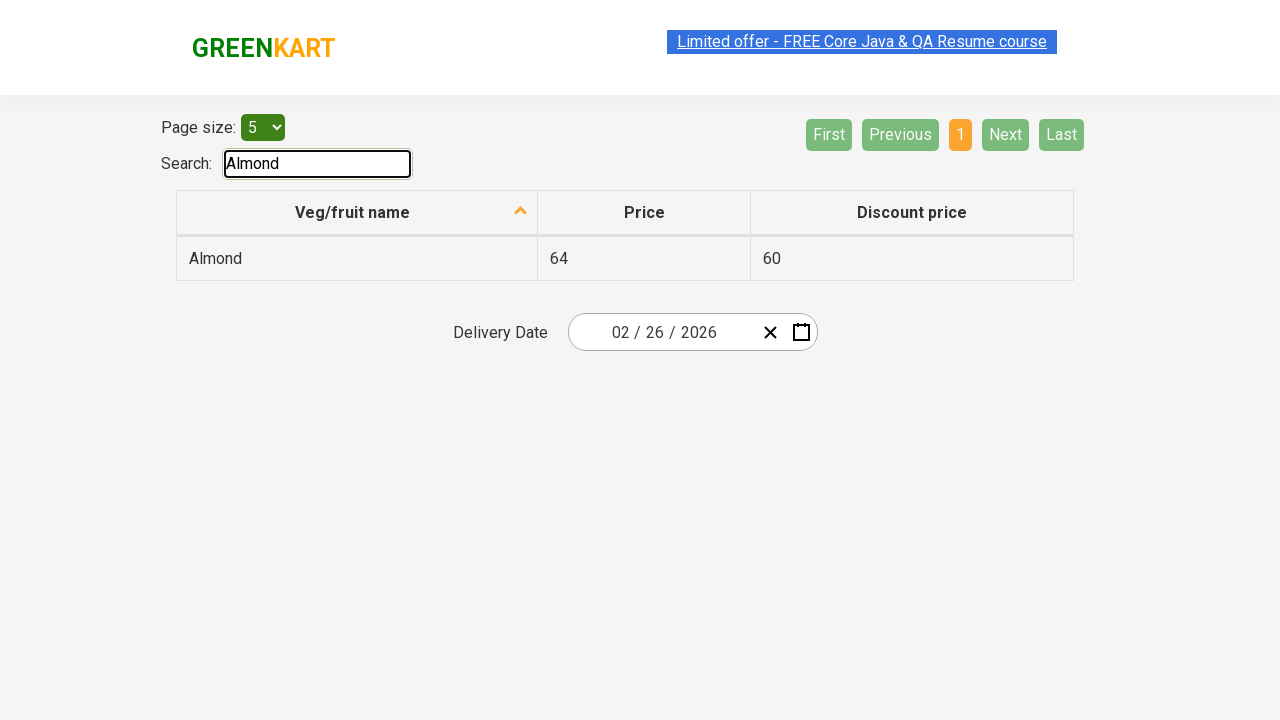

Retrieved all filtered rows from first column
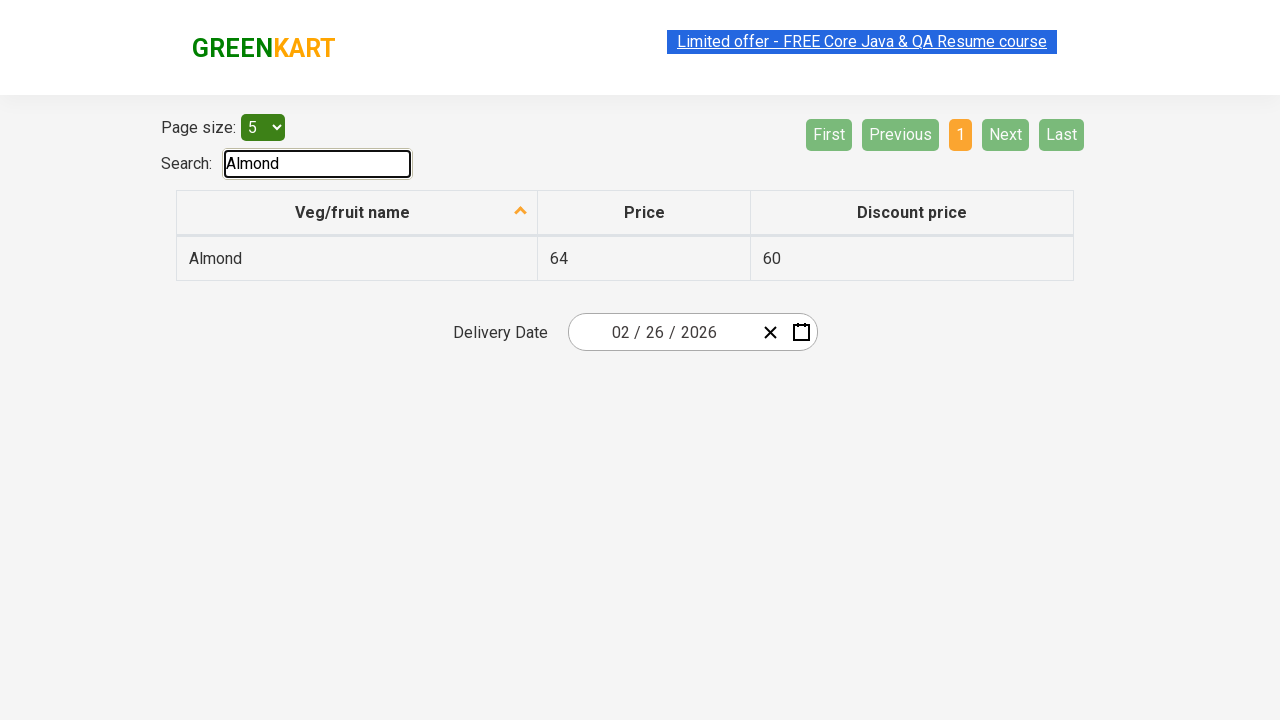

Verified row contains 'Almond': Almond
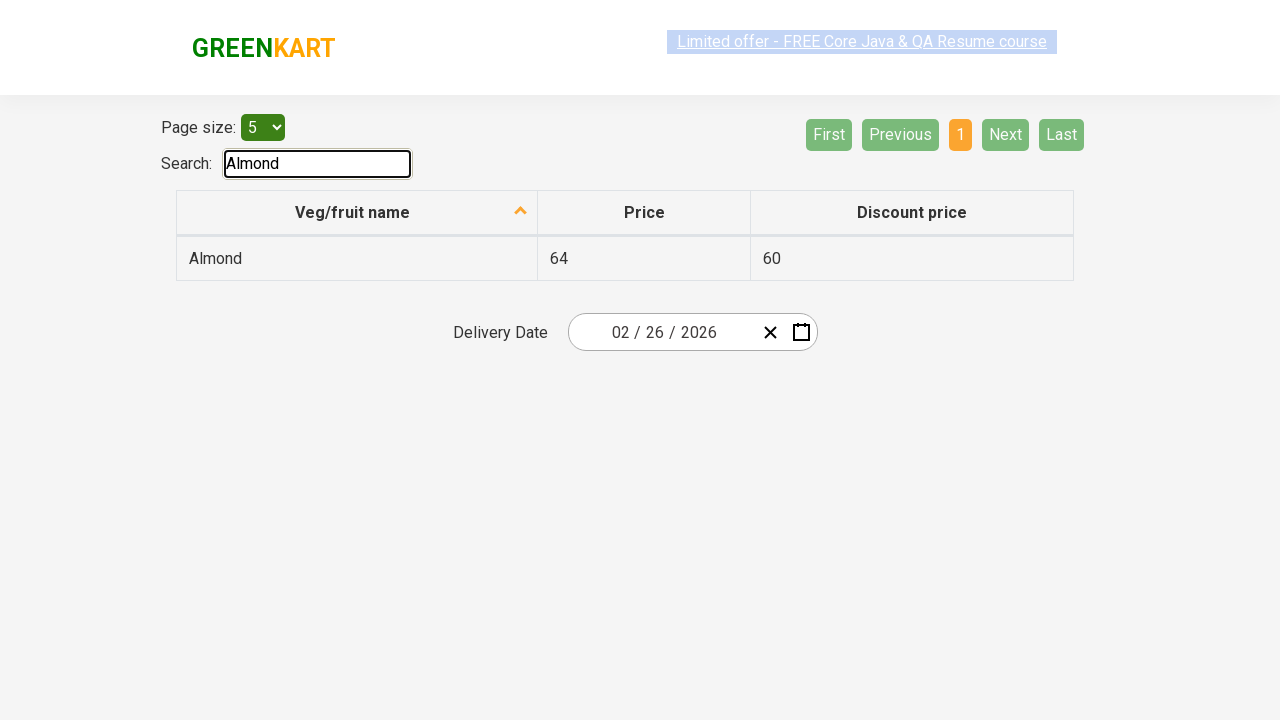

Verified at least one result found (total: 1 rows)
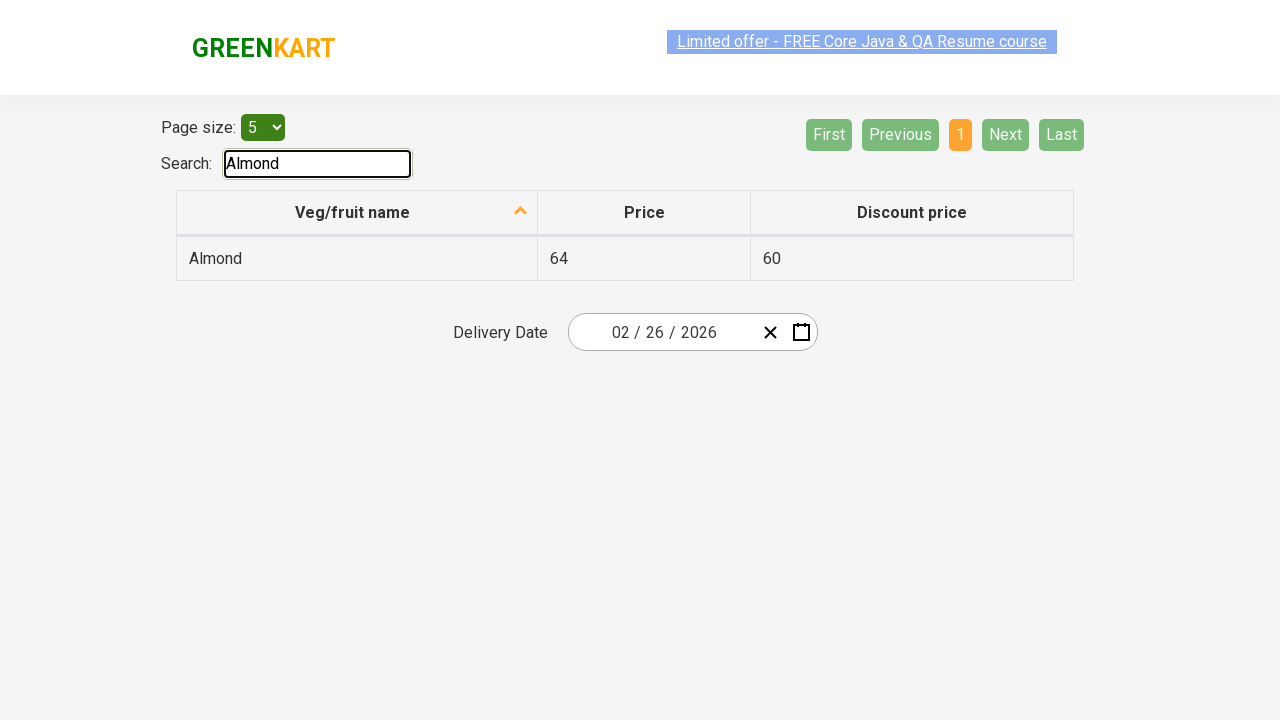

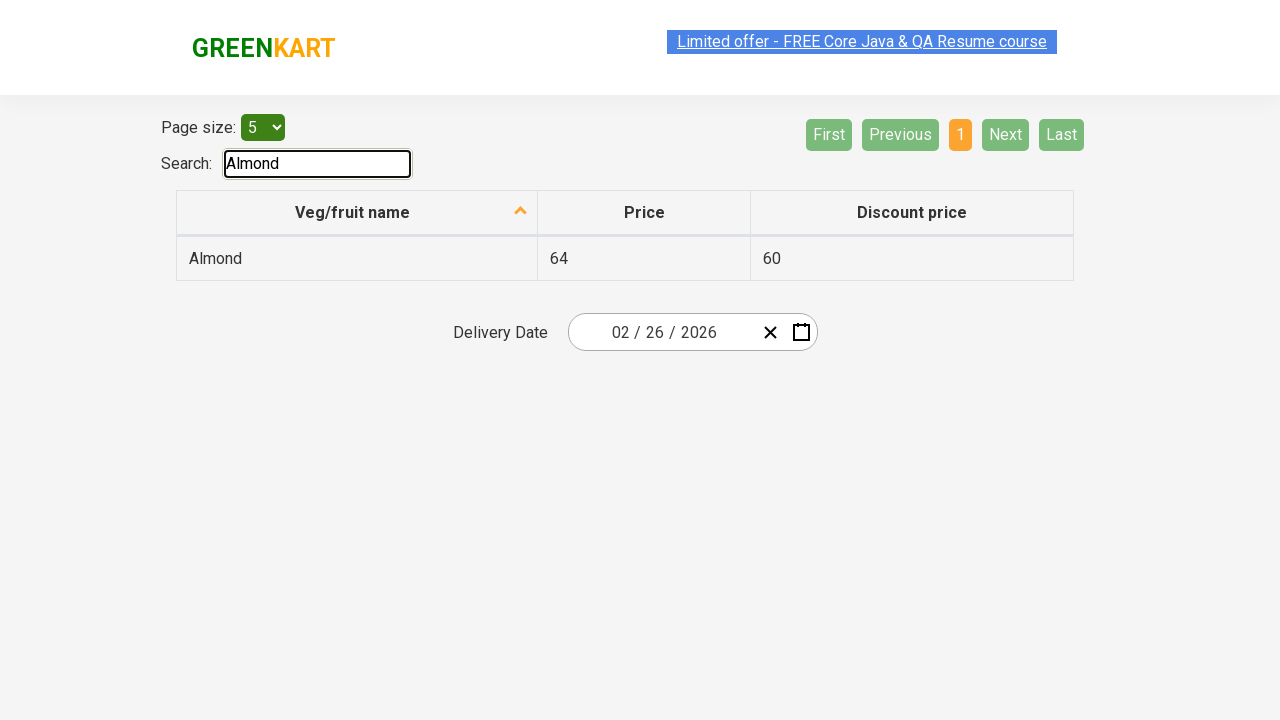